Navigates to the GeeksforGeeks homepage and verifies the page loads successfully.

Starting URL: https://www.geeksforgeeks.org/

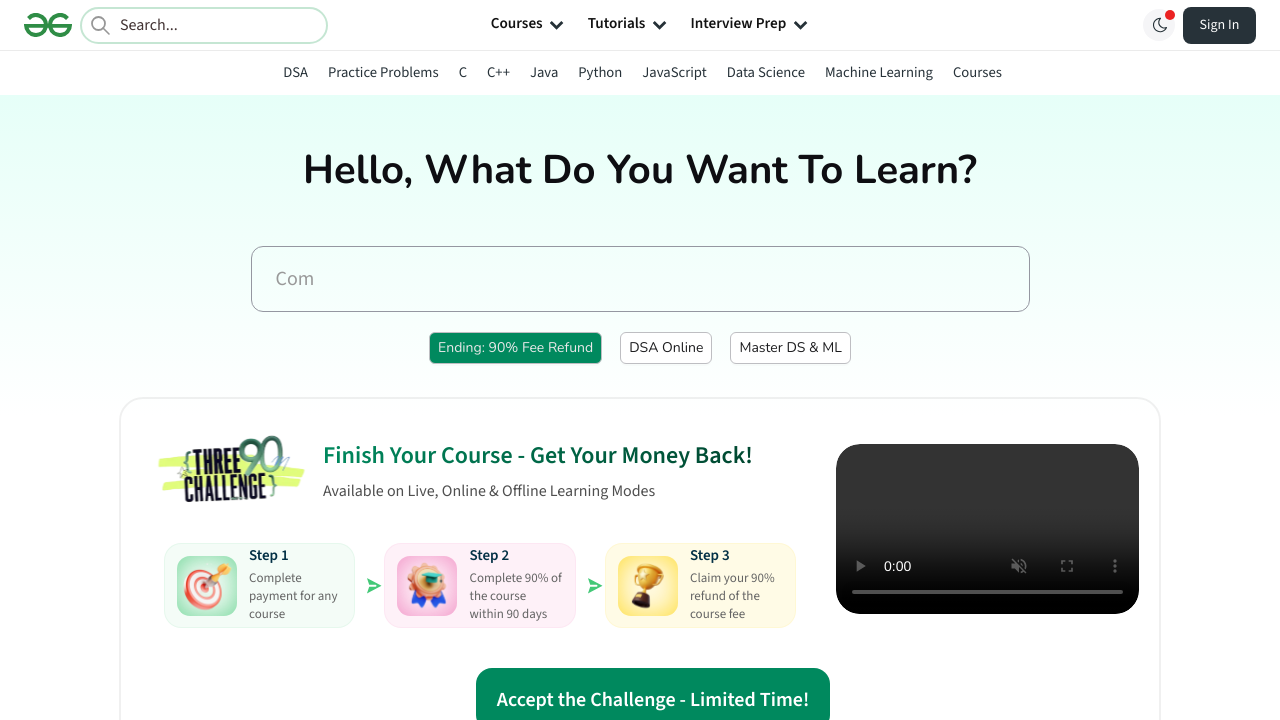

Waited for DOM content to load on GeeksforGeeks homepage
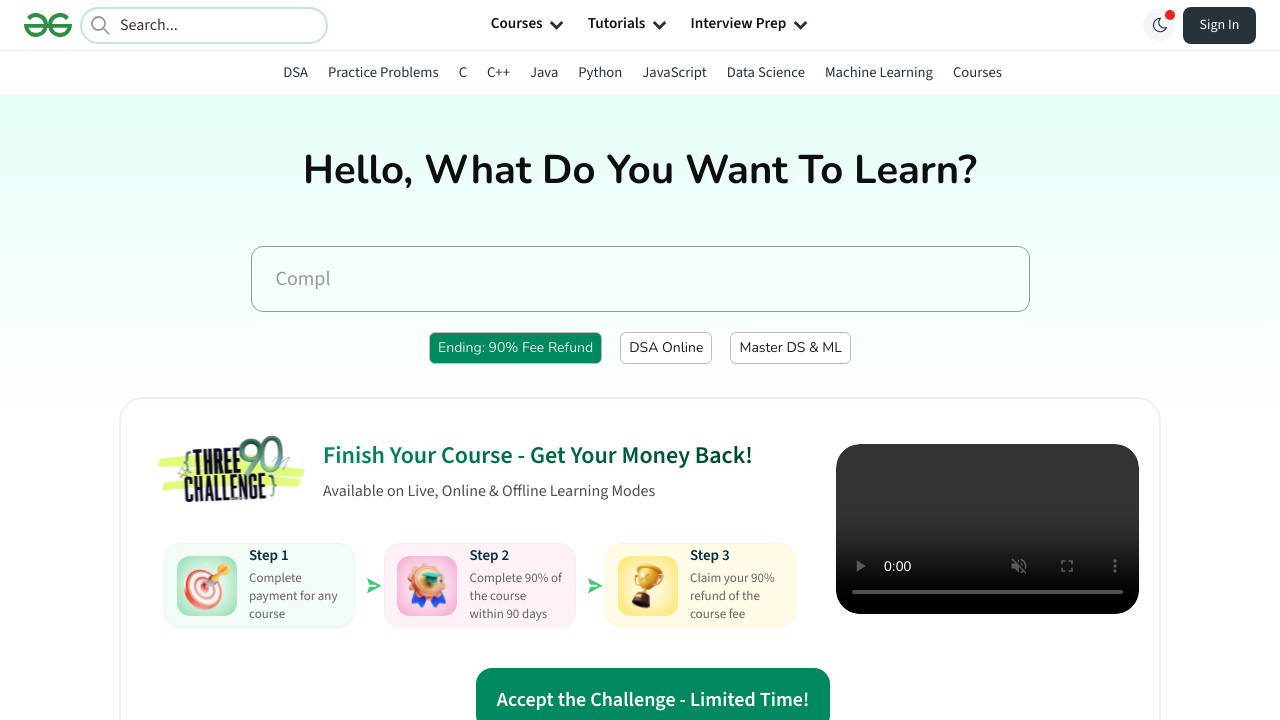

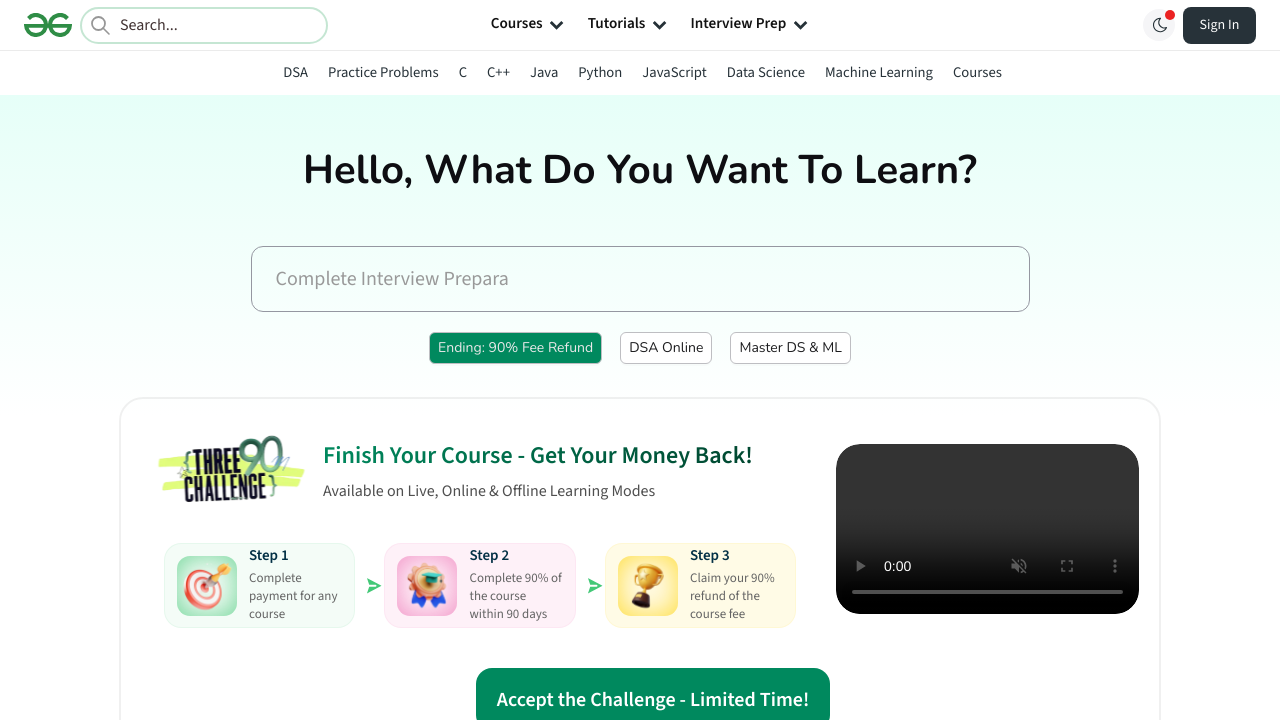